Tests jQuery UI slider functionality by switching to the demo iframe and dragging the slider handle horizontally

Starting URL: https://jqueryui.com/slider/

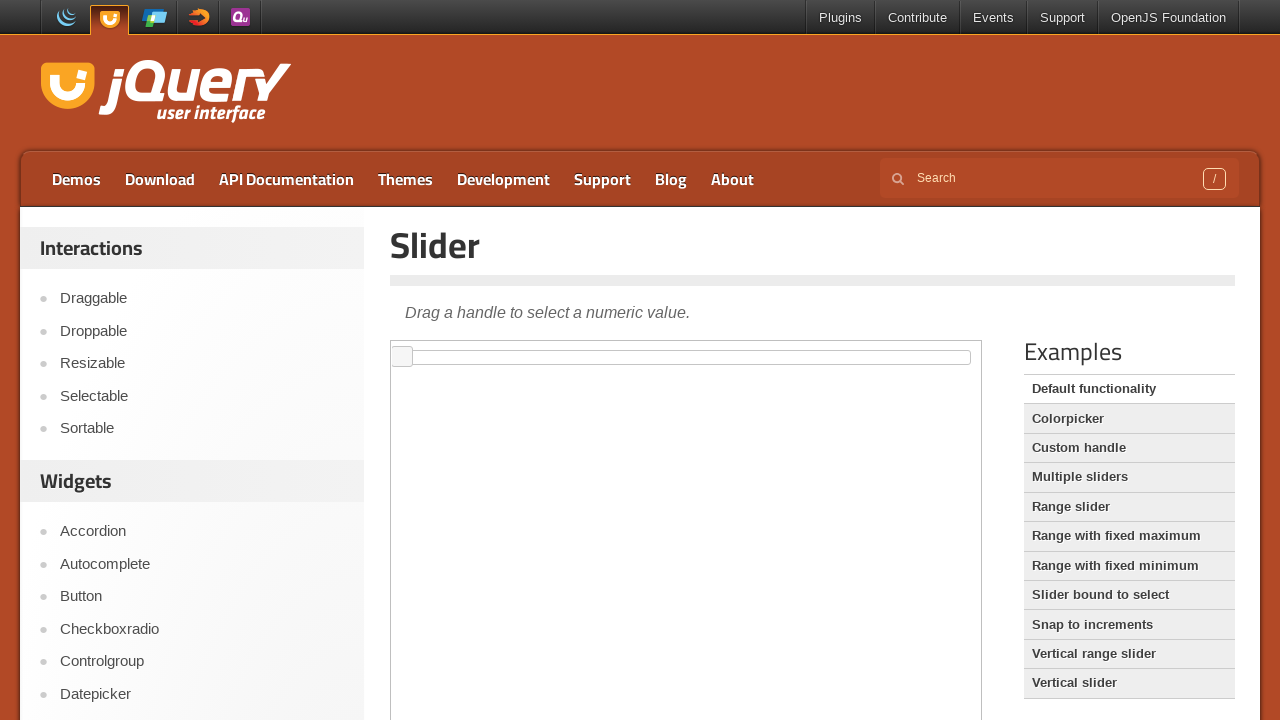

Located demo iframe containing the slider
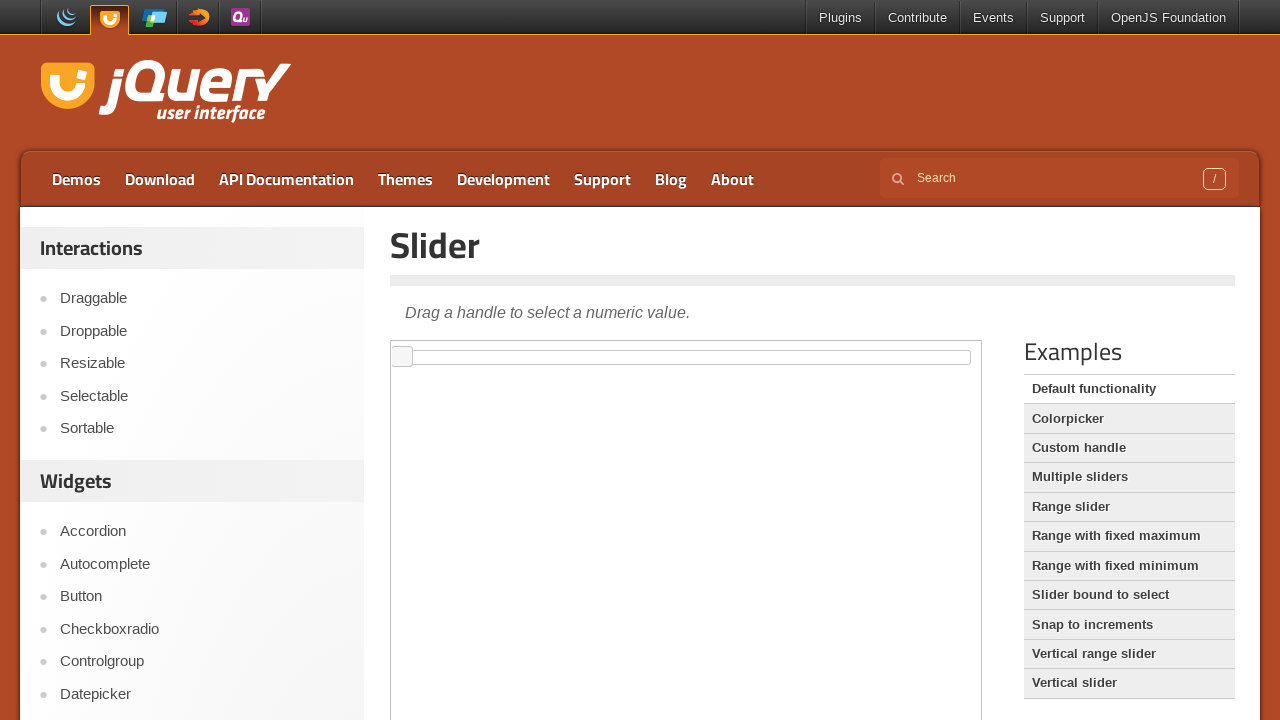

Located slider handle element
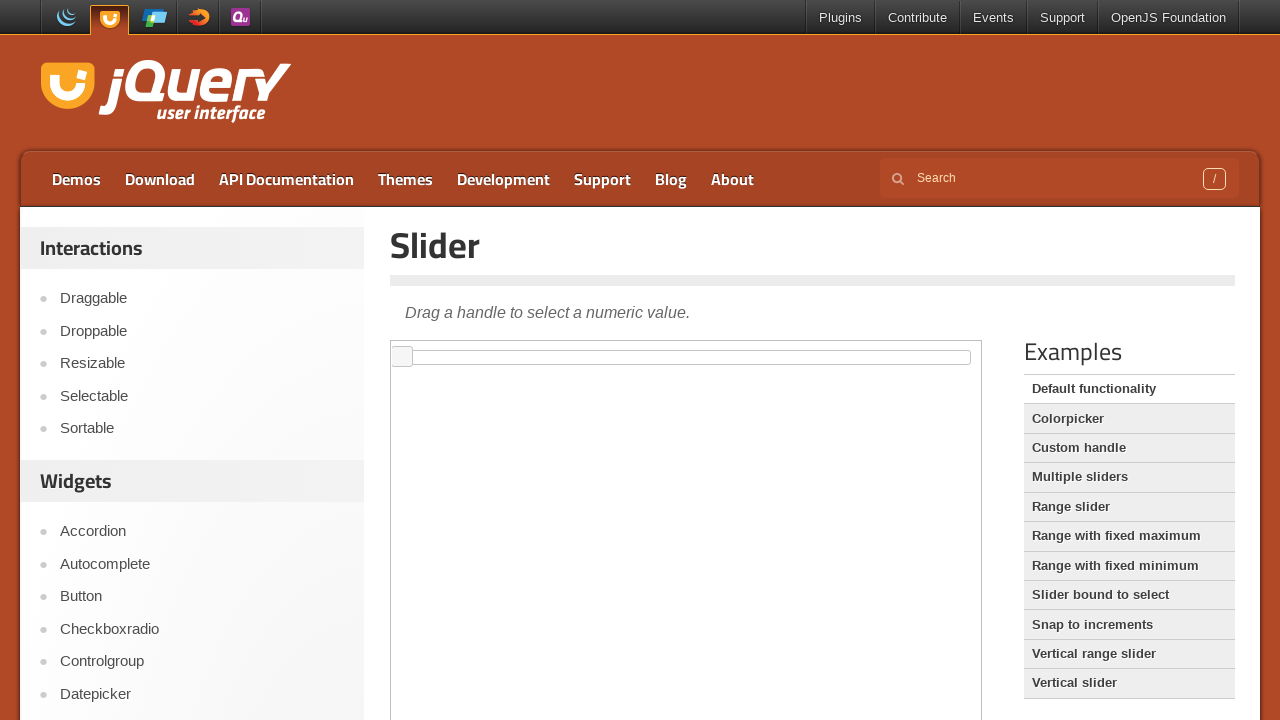

Slider handle became visible
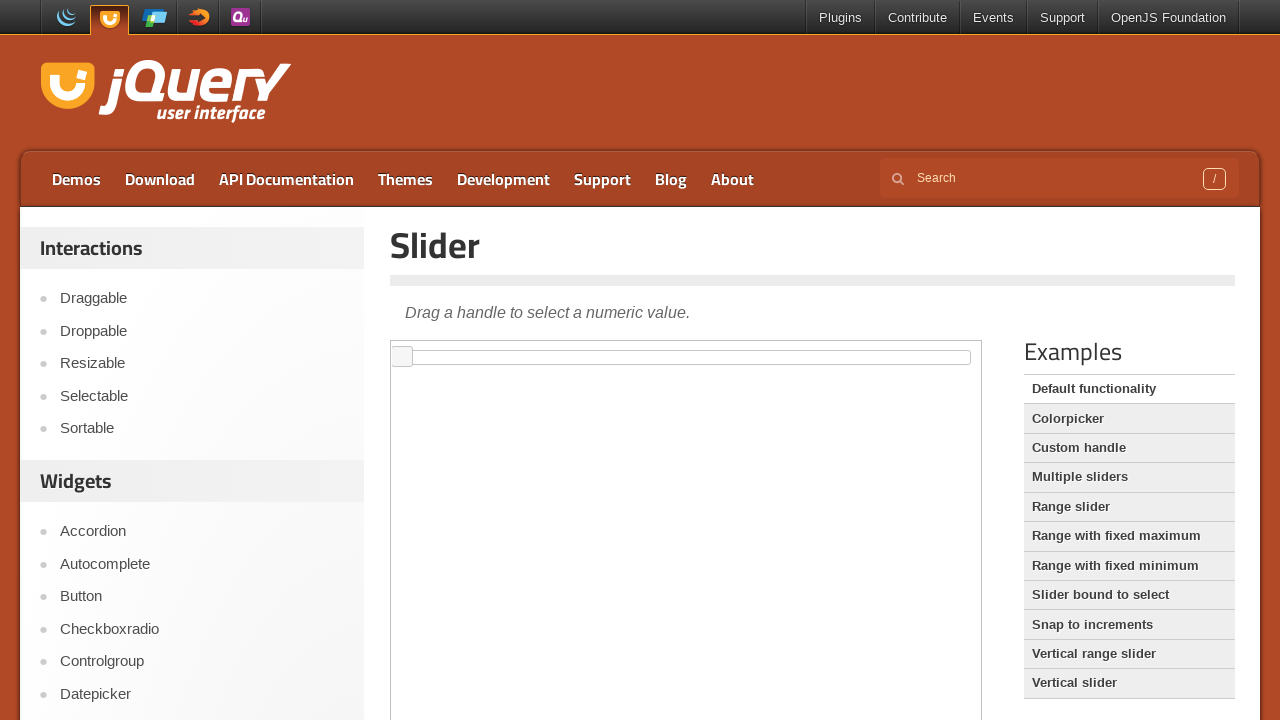

Located slider track element
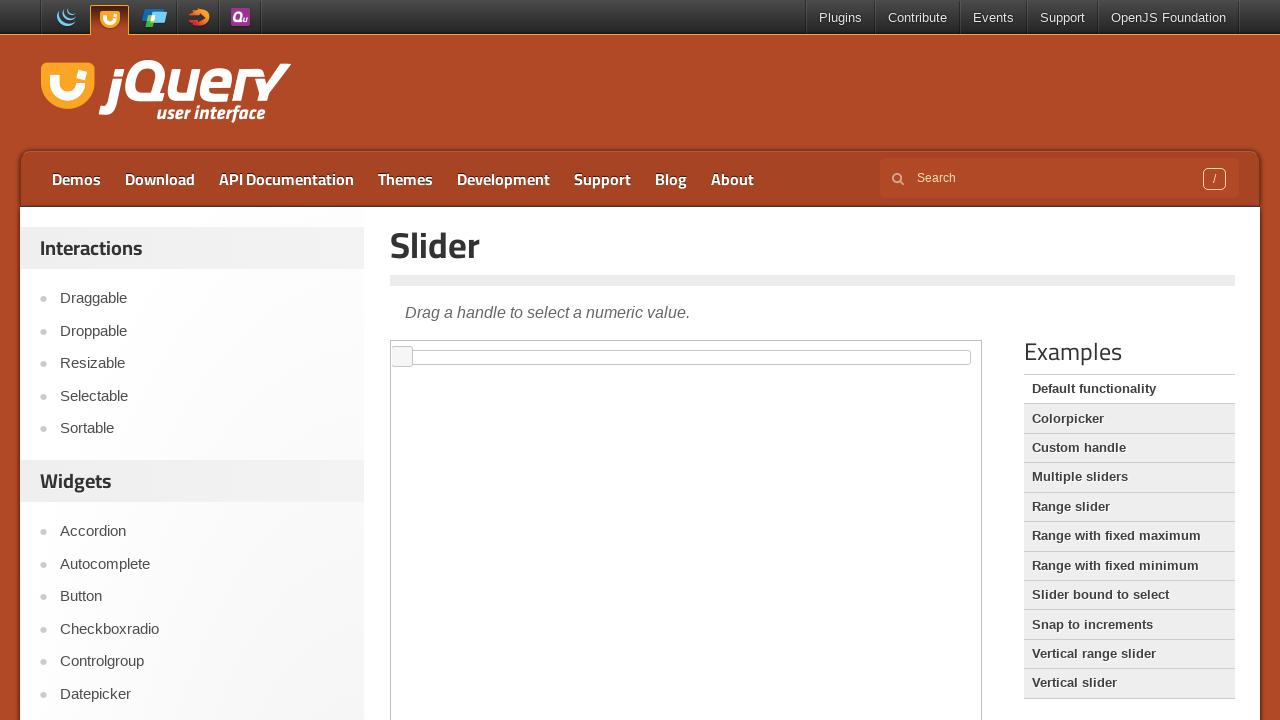

Dragged slider handle horizontally to the right at (701, 361)
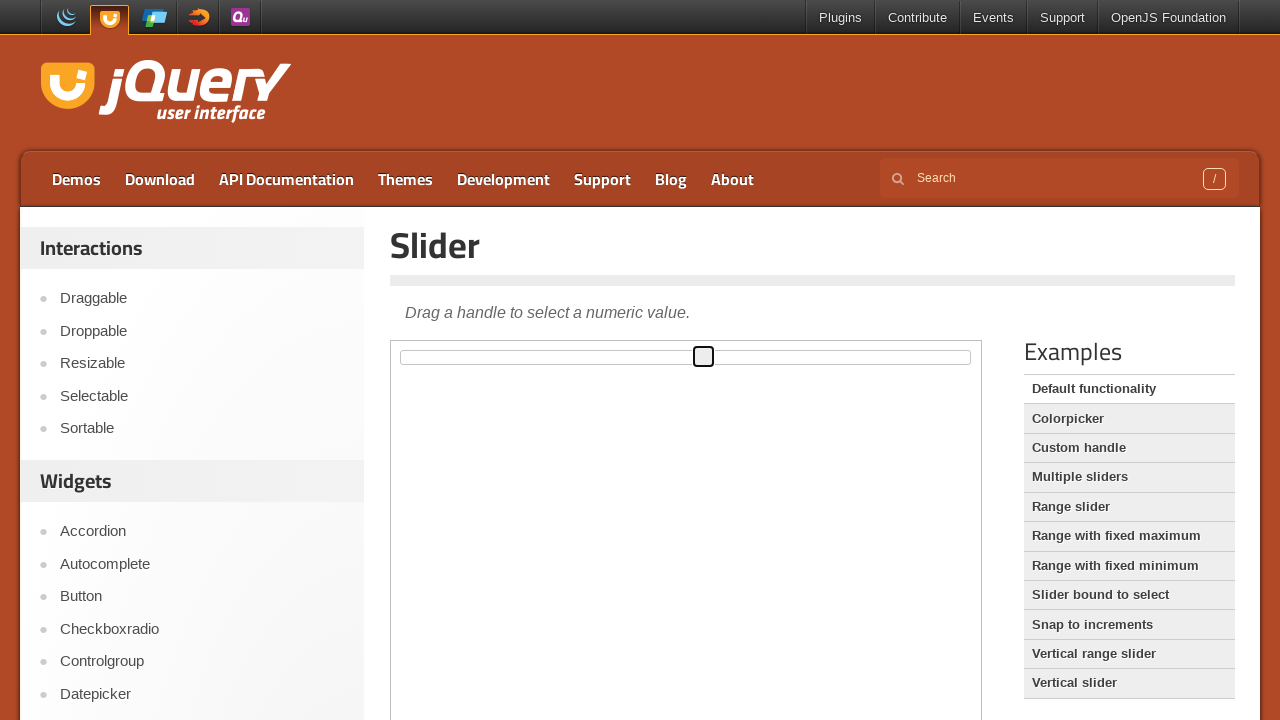

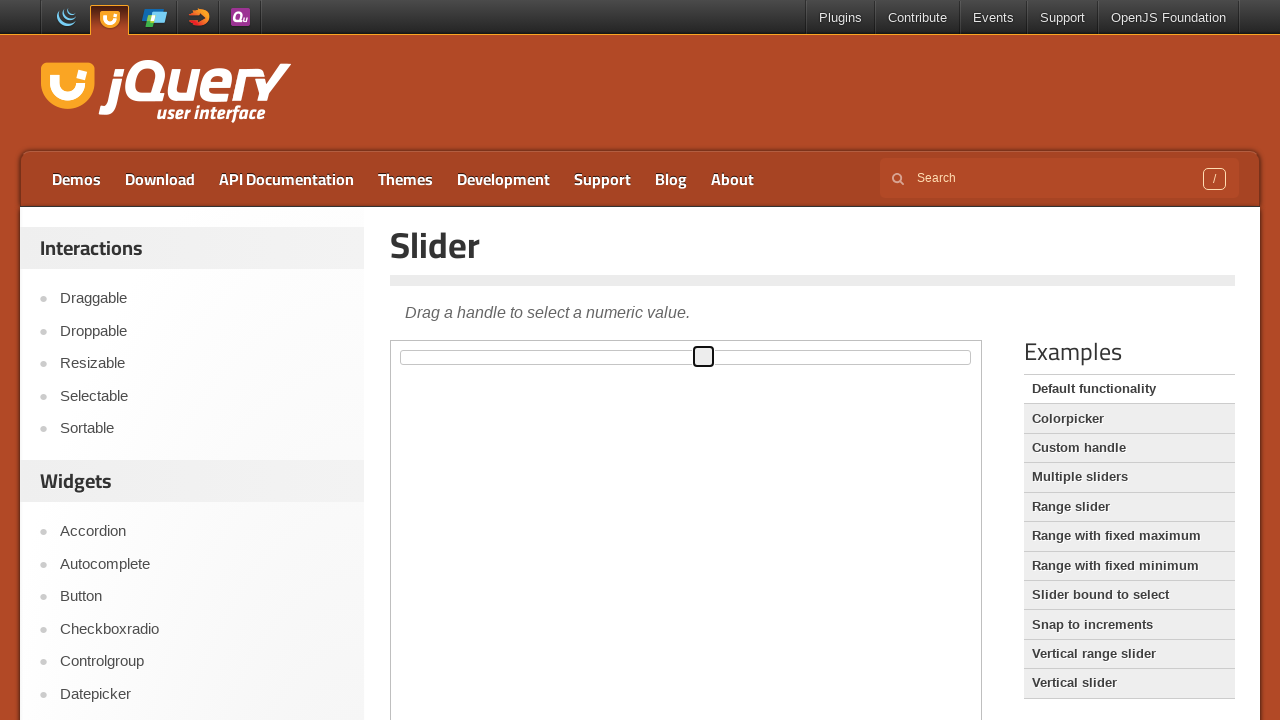